Tests window/tab handling by clicking a link that opens a new tab, switching to verify content on the new tab shows "Elemental Selenium", then switching back to the original tab to verify the heading text.

Starting URL: https://the-internet.herokuapp.com/iframe

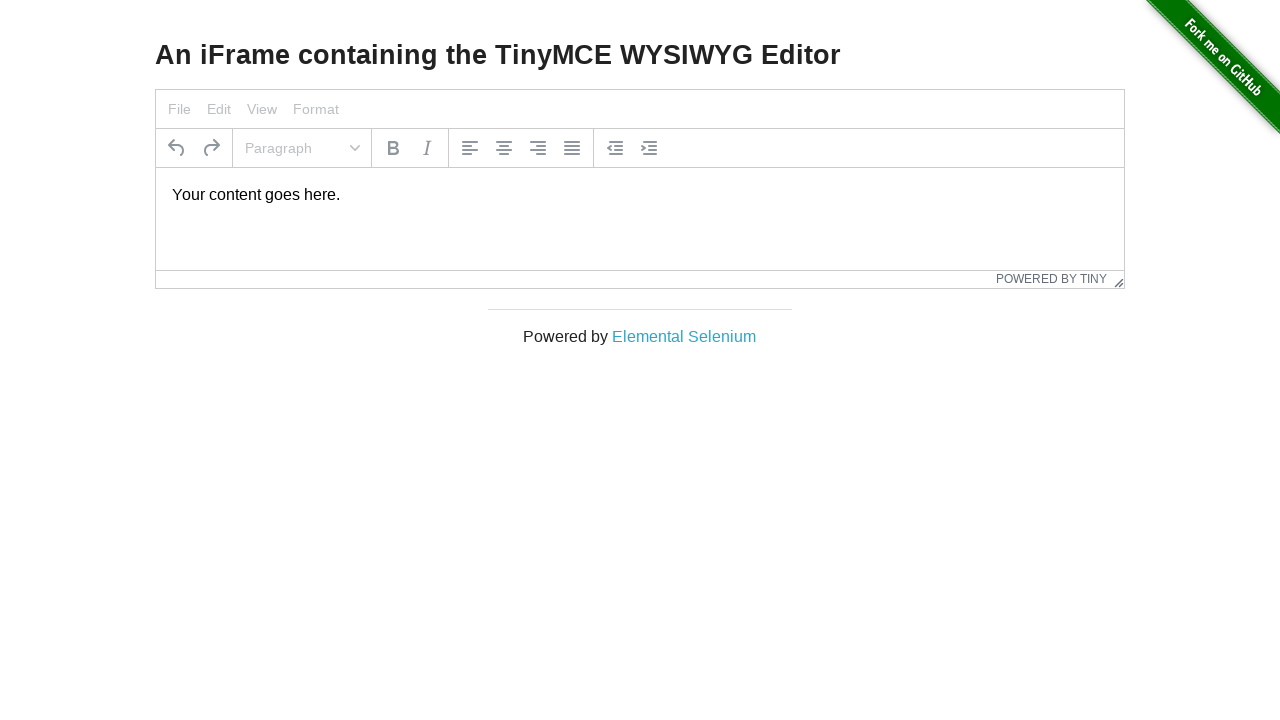

Clicked 'Elemental Selenium' link to open new tab at (684, 336) on text=Elemental Selenium
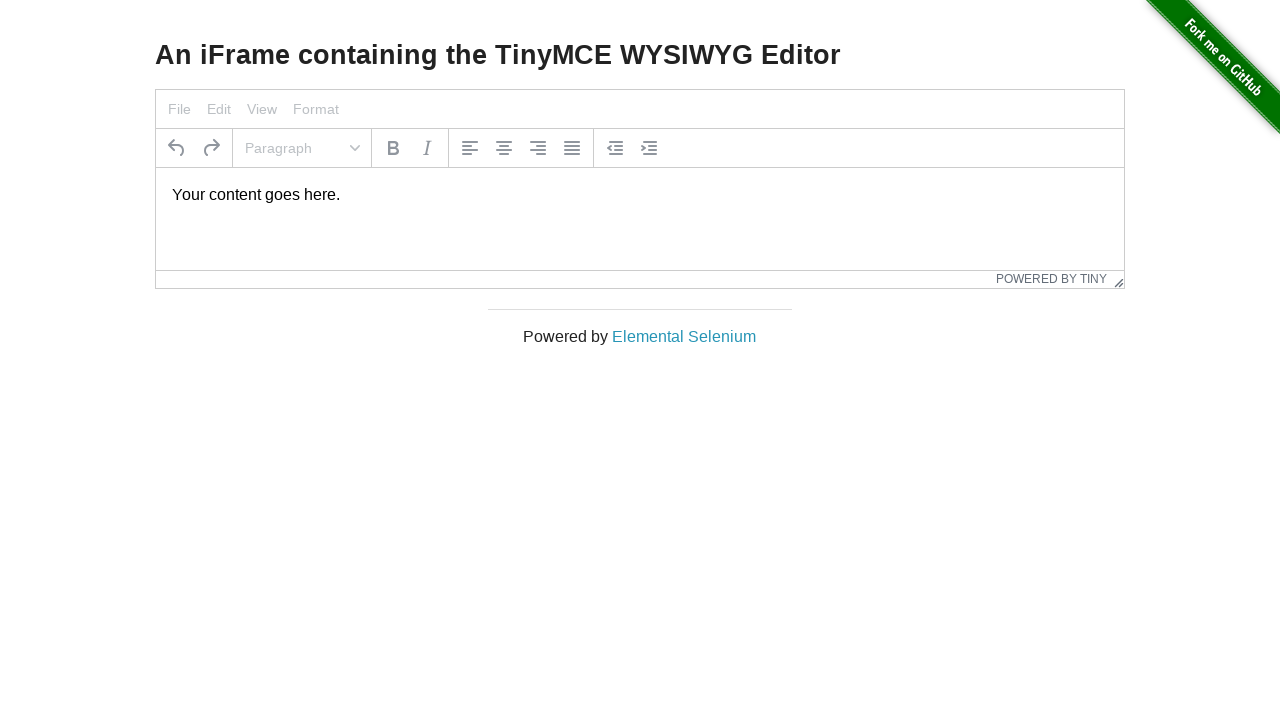

New tab loaded and ready
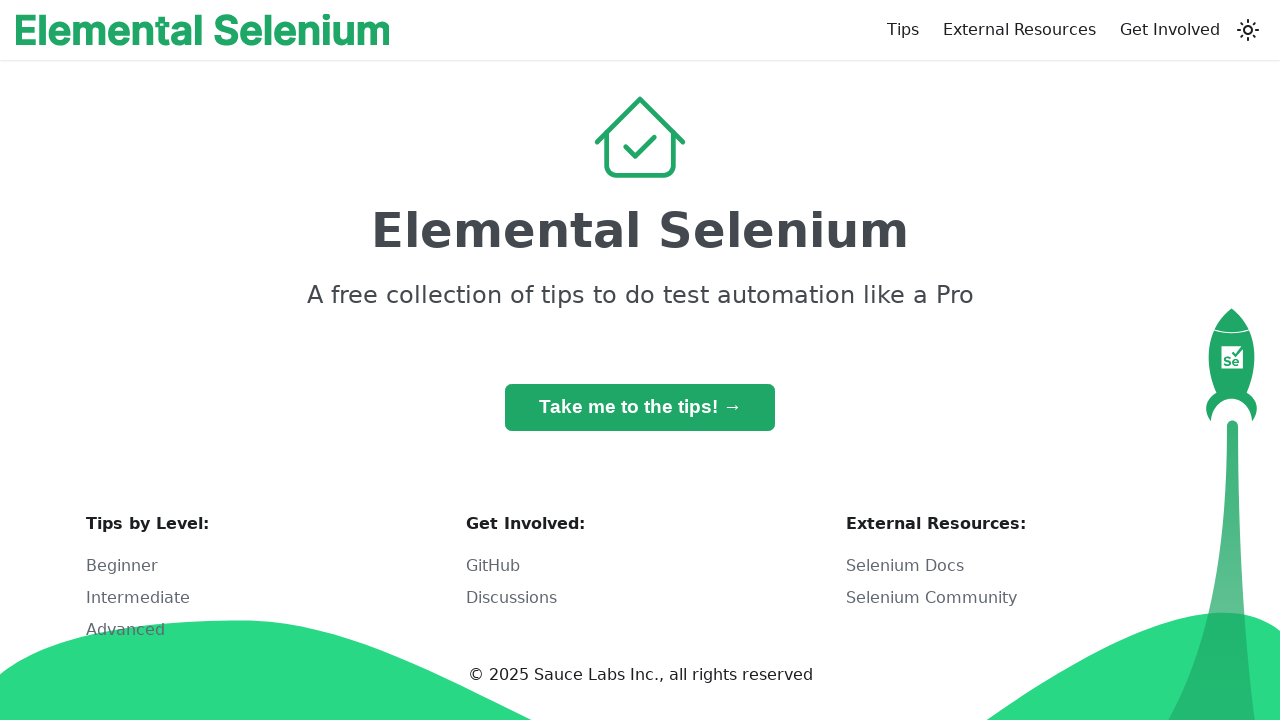

Retrieved h1 text from new tab
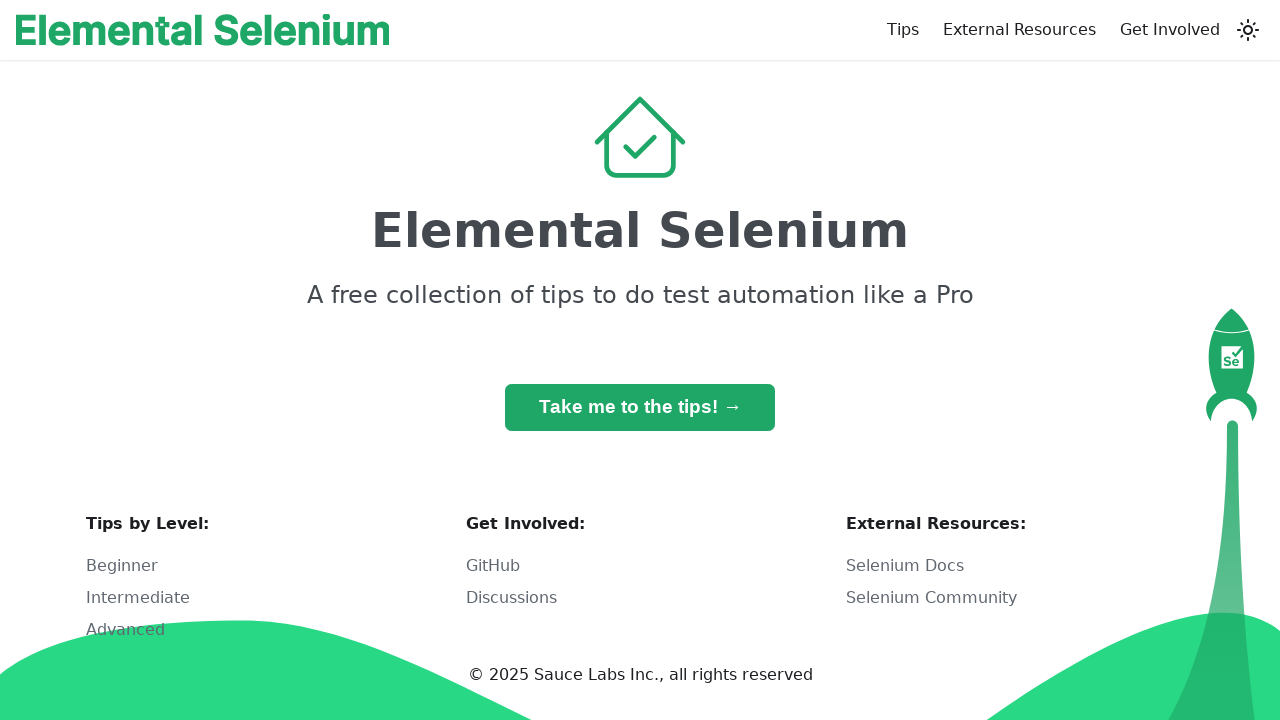

Verified new tab displays 'Elemental Selenium' heading
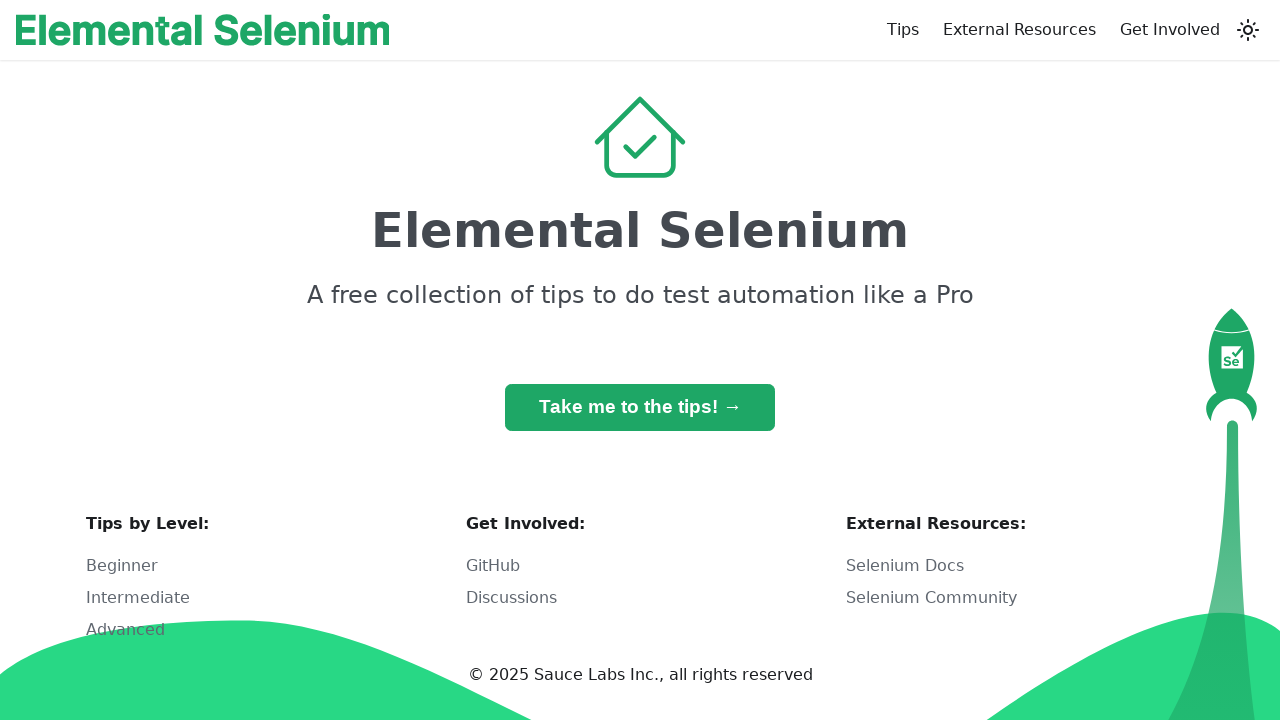

Switched back to original tab
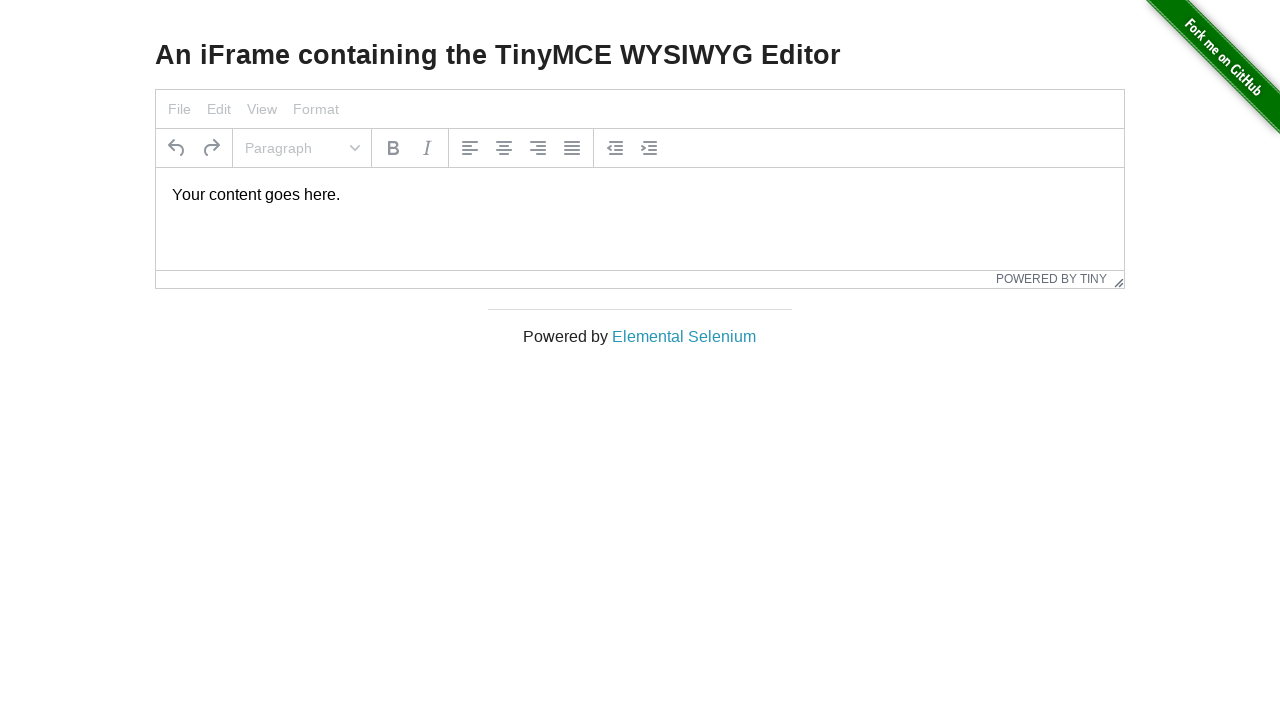

Retrieved h3 text from original tab
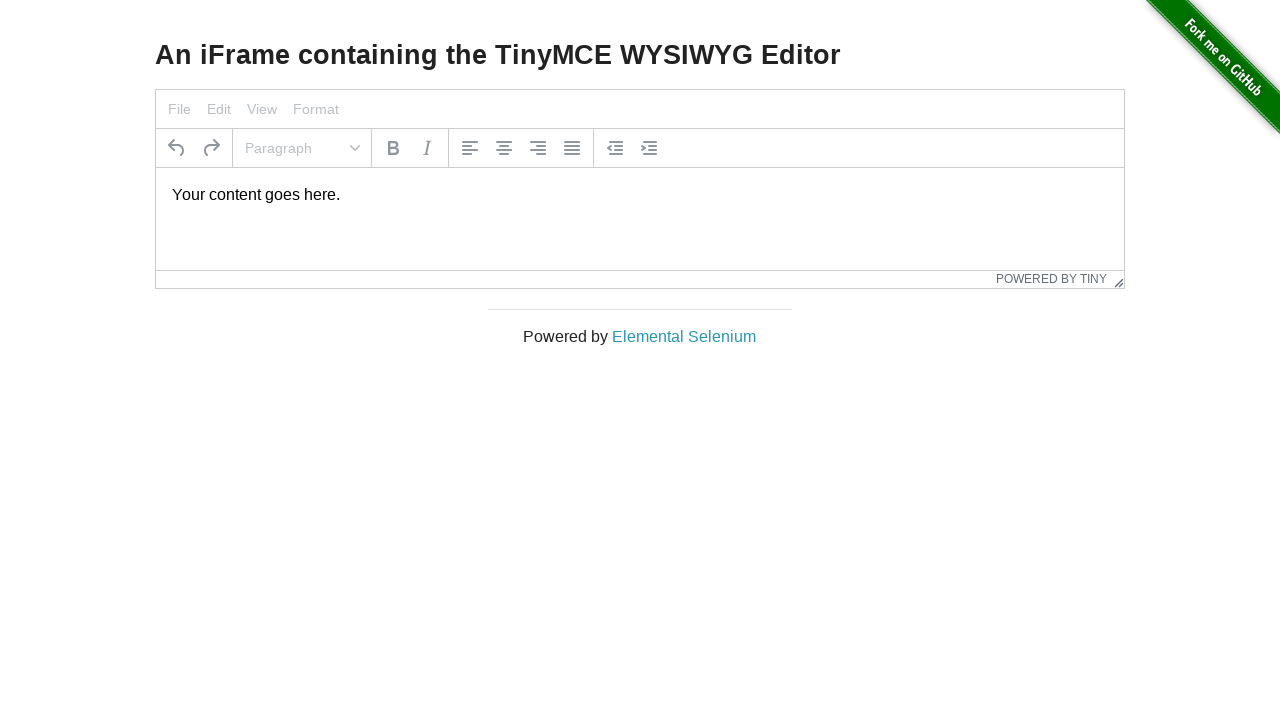

Verified original tab displays correct heading text
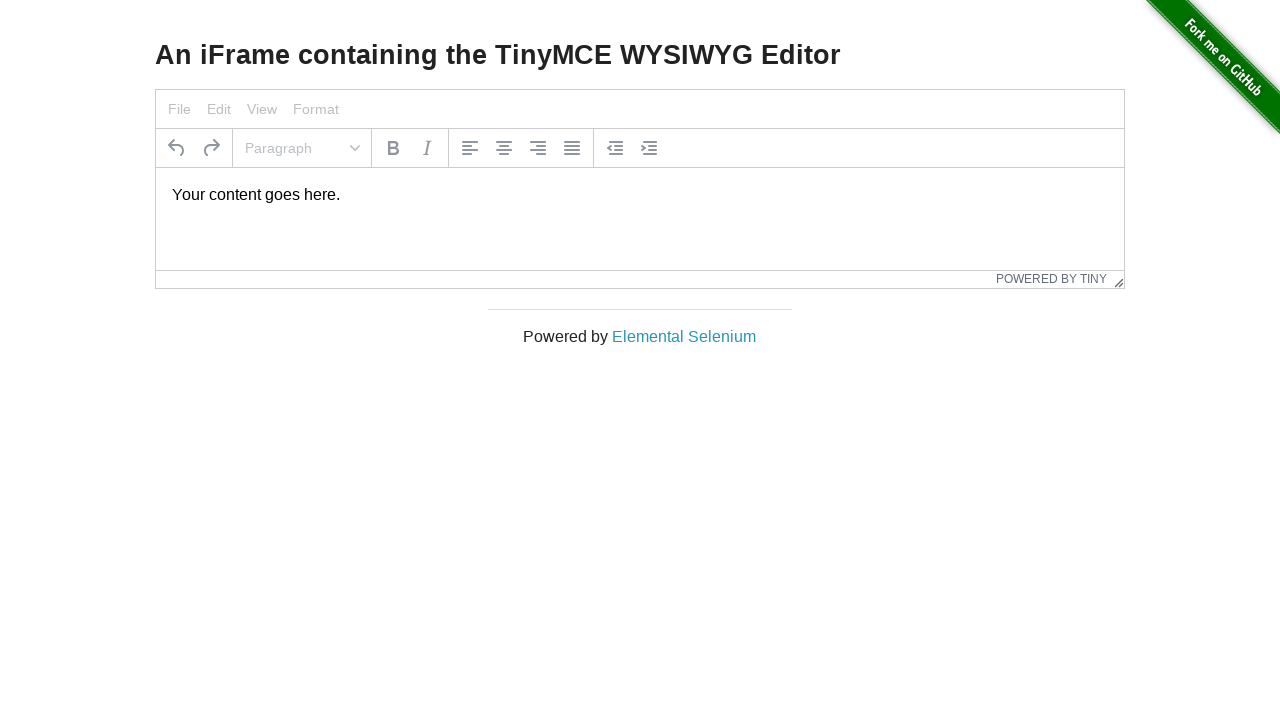

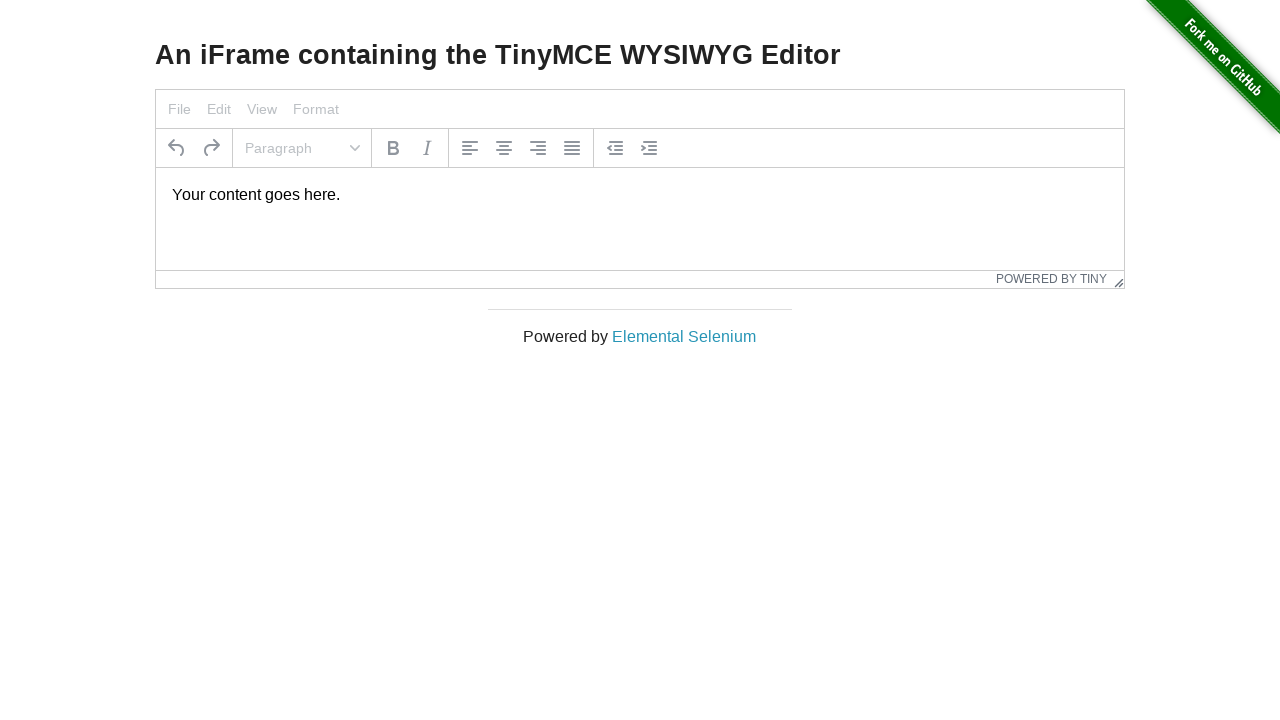